Tests checkbox functionality by clicking Option1 checkbox and verifying it becomes checked

Starting URL: https://www.rahulshettyacademy.com/AutomationPractice/

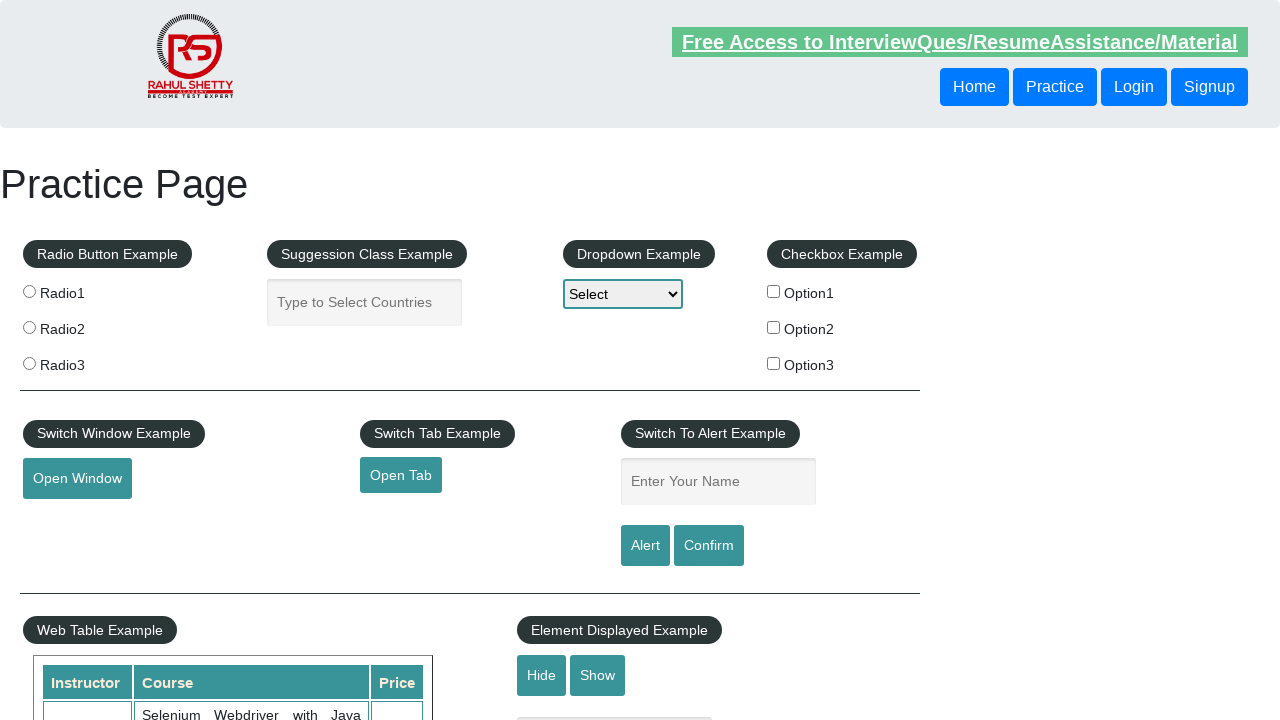

Navigated to AutomationPractice page
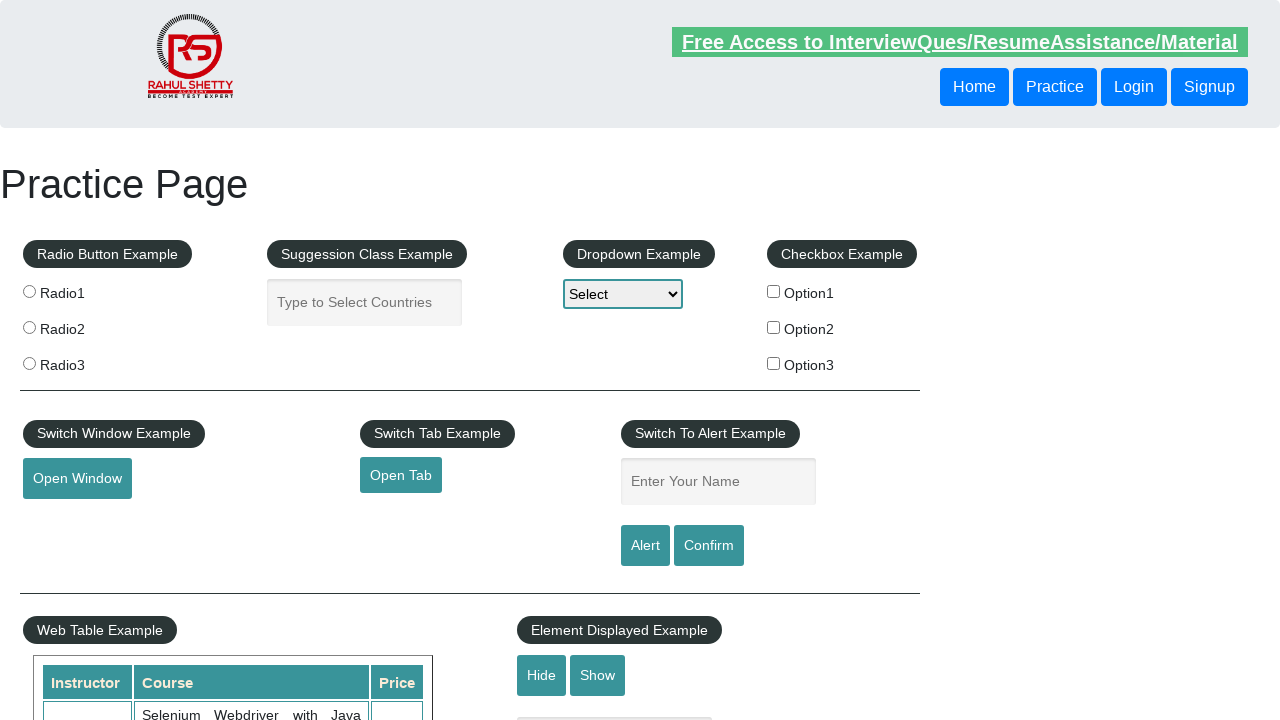

Clicked Option1 checkbox at (774, 291) on #checkBoxOption1
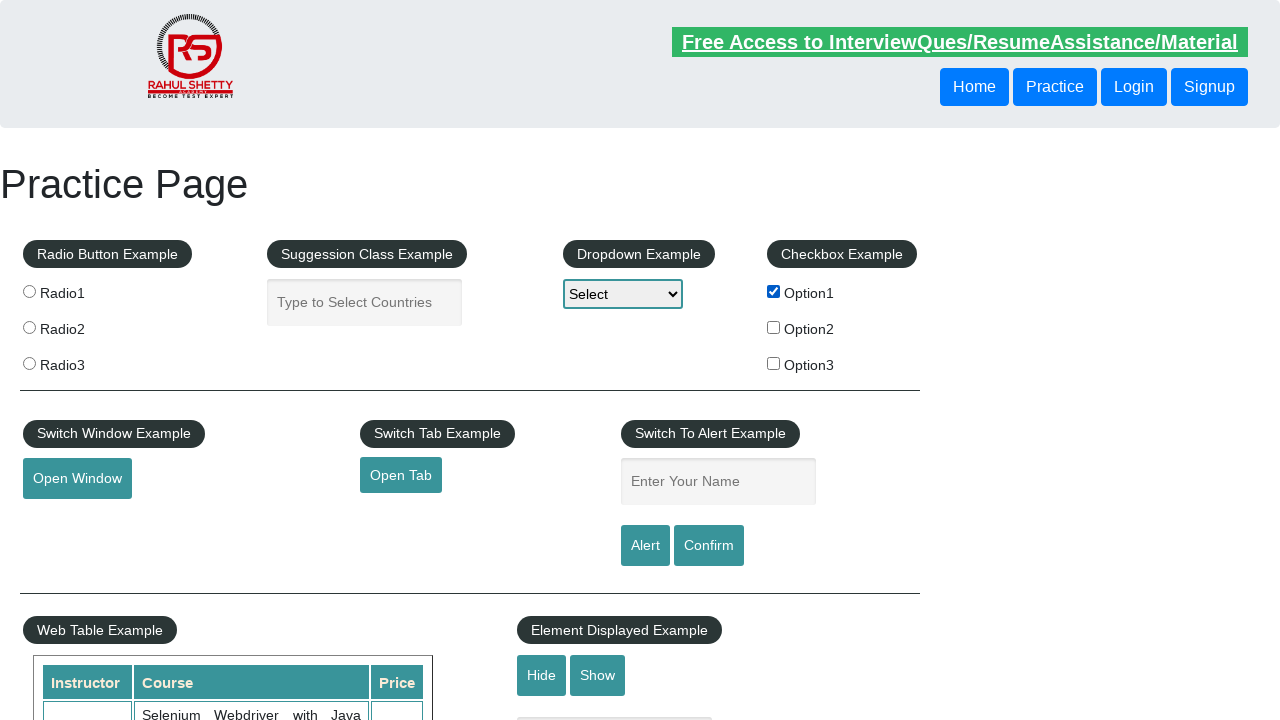

Verified Option1 checkbox is checked
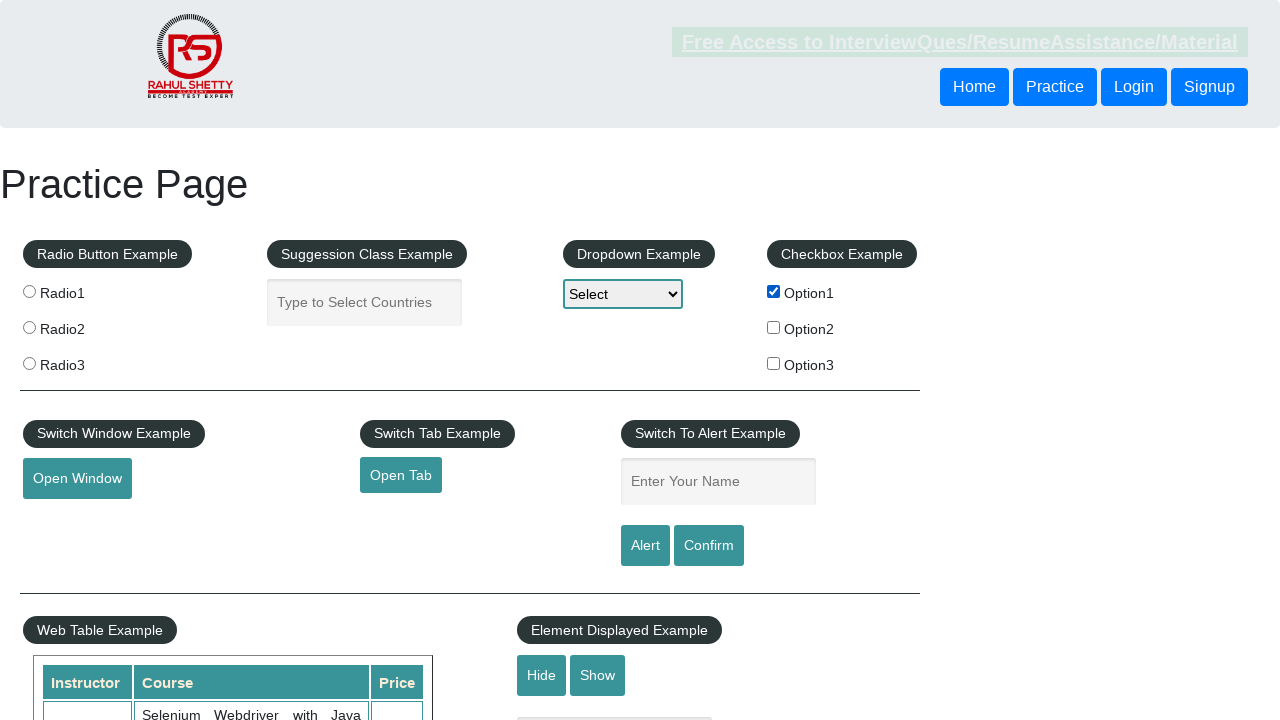

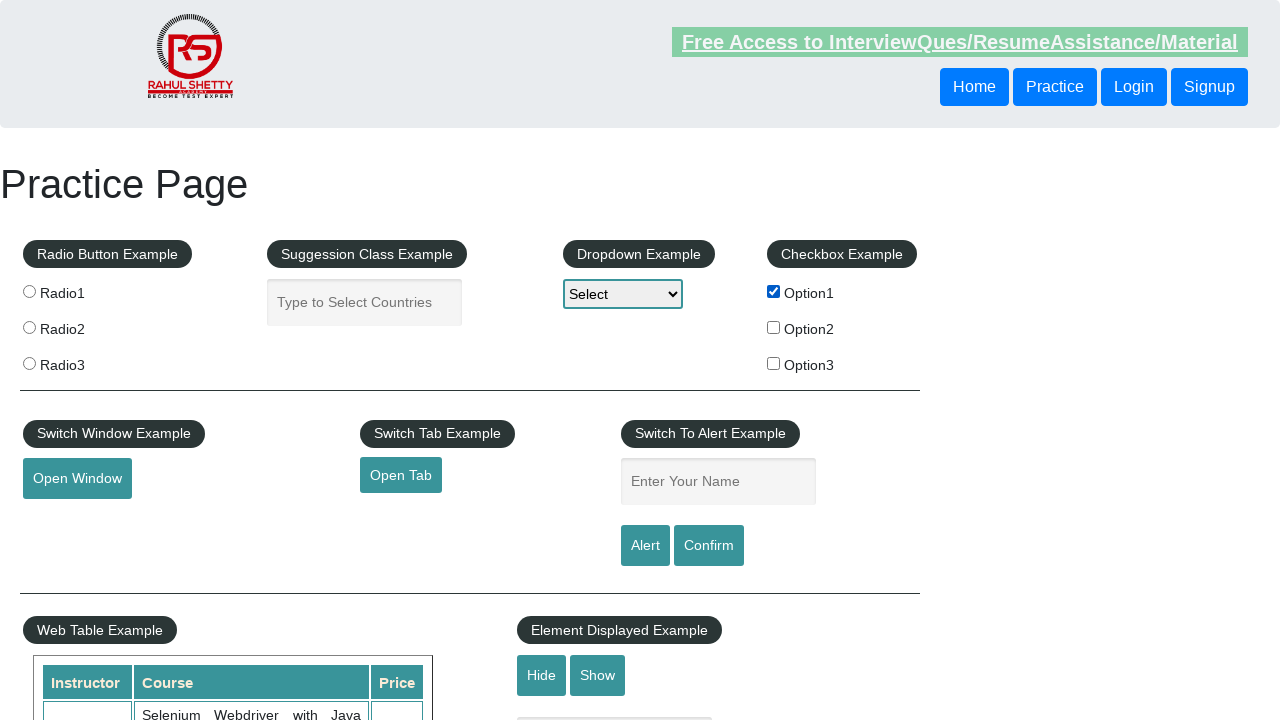